Retrieves and prints the page source content from Mount Sinai website

Starting URL: https://www.mountsinai.org/

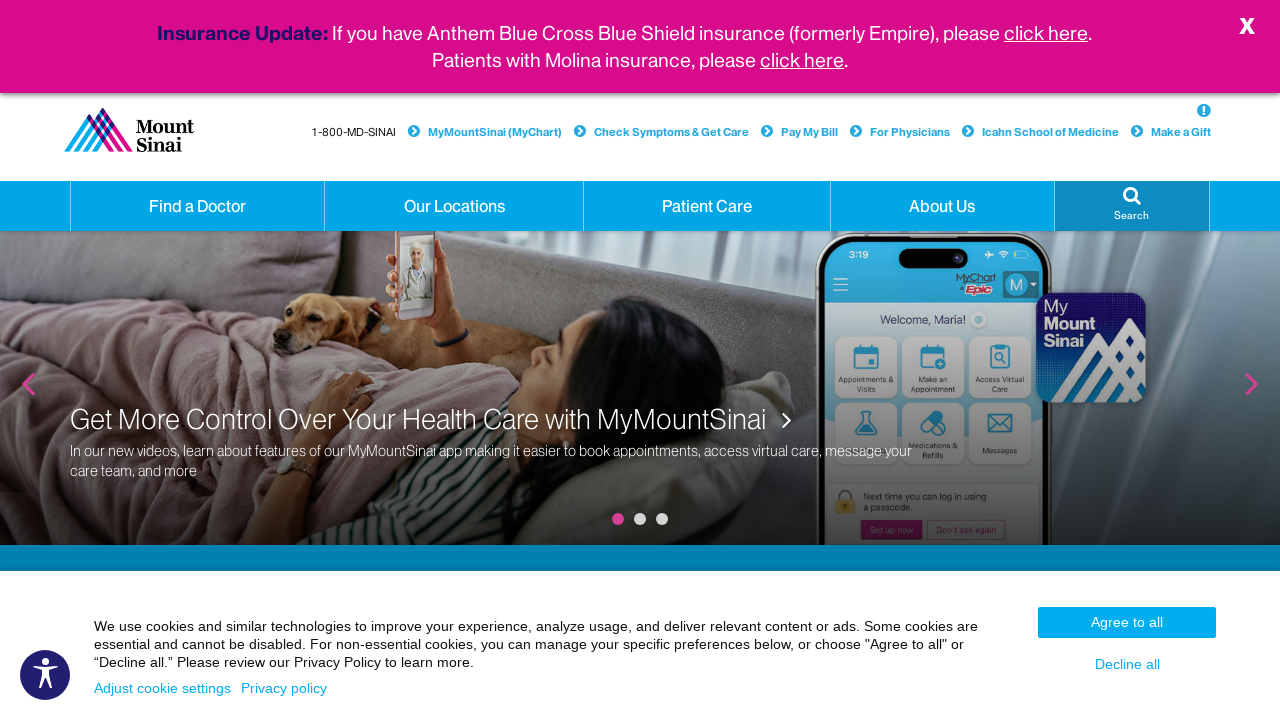

Navigated to Mount Sinai website
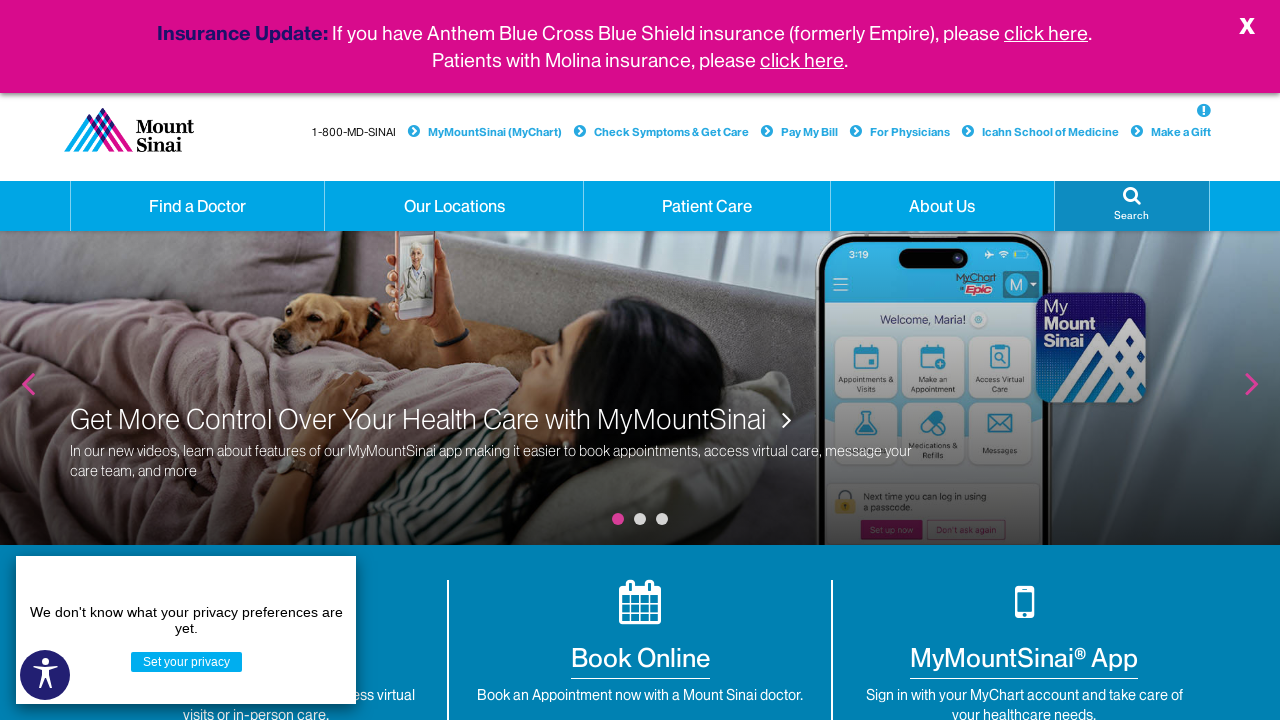

Retrieved page source content from Mount Sinai website
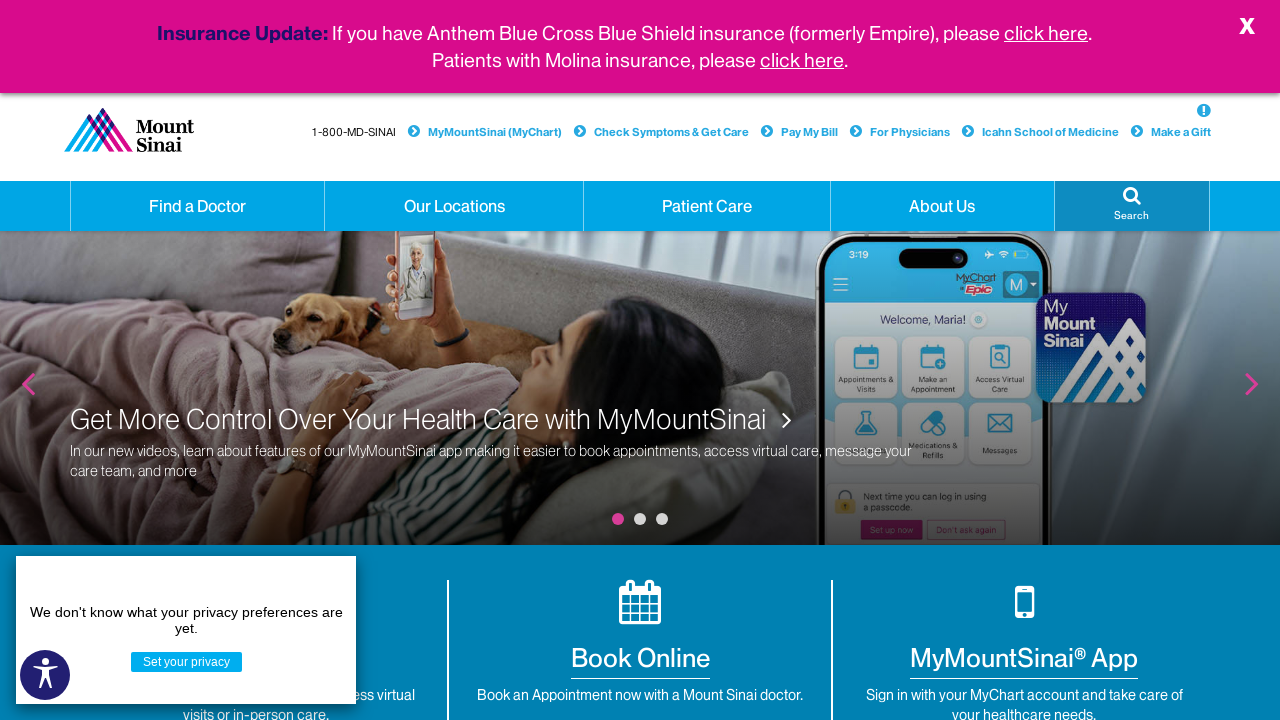

Printed page source content
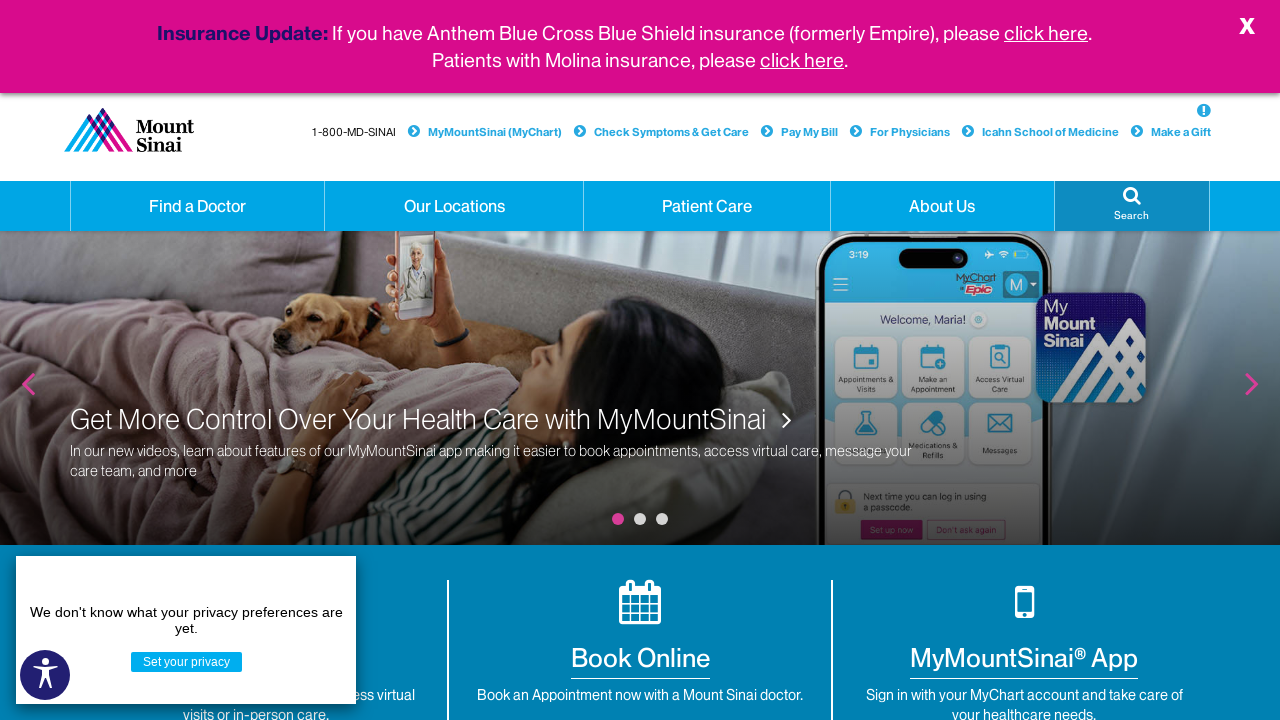

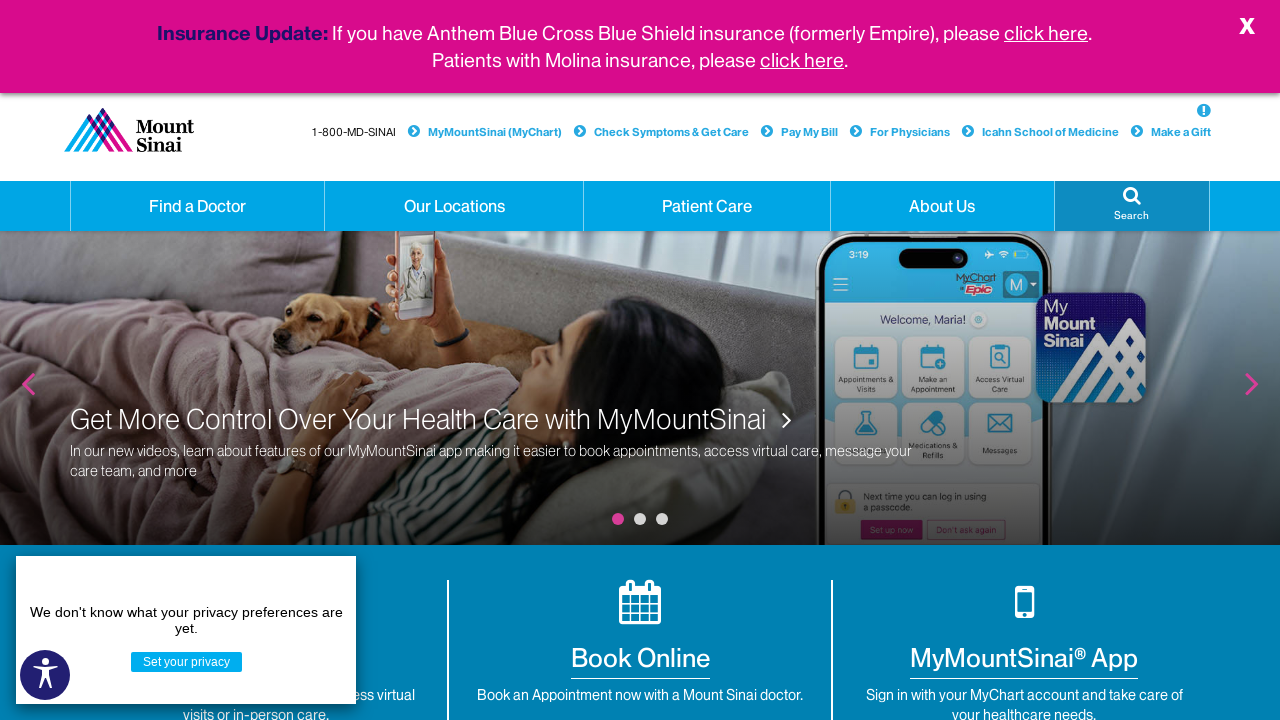